Tests the jQuery UI datepicker widget by opening it and selecting a specific date (12th of the current month)

Starting URL: http://jqueryui.com/datepicker/

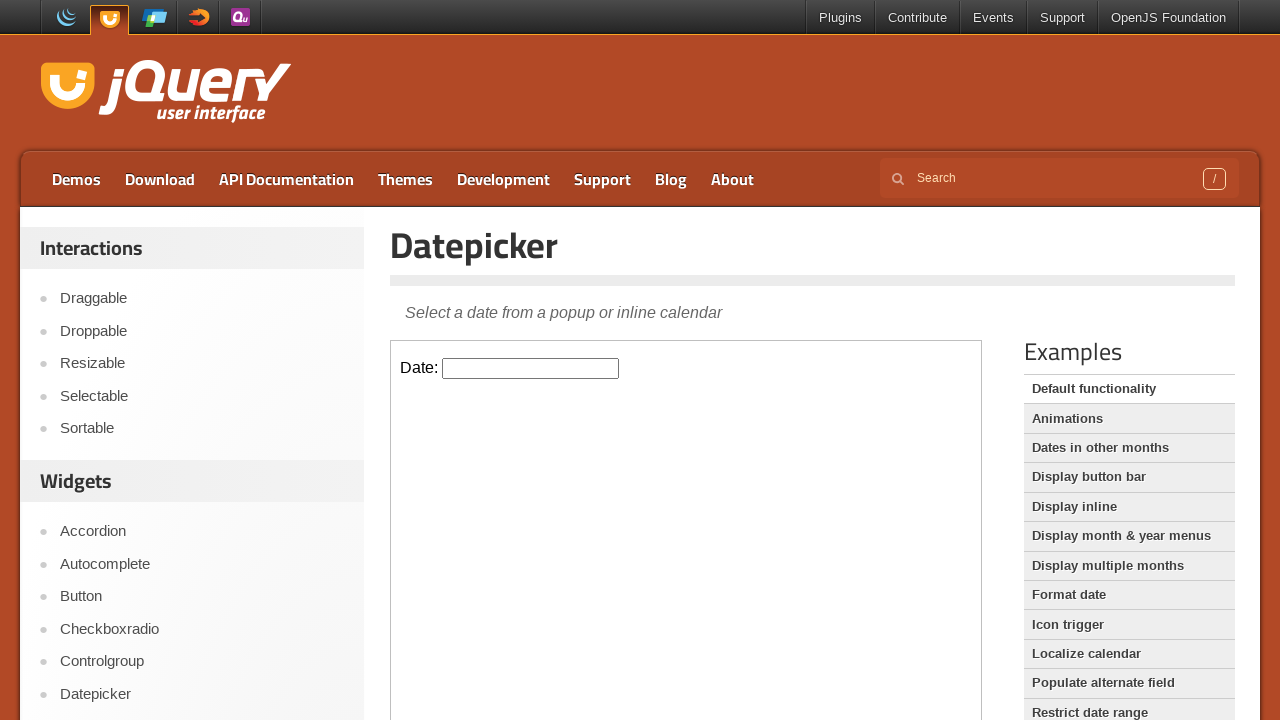

Located the demo iframe containing the datepicker widget
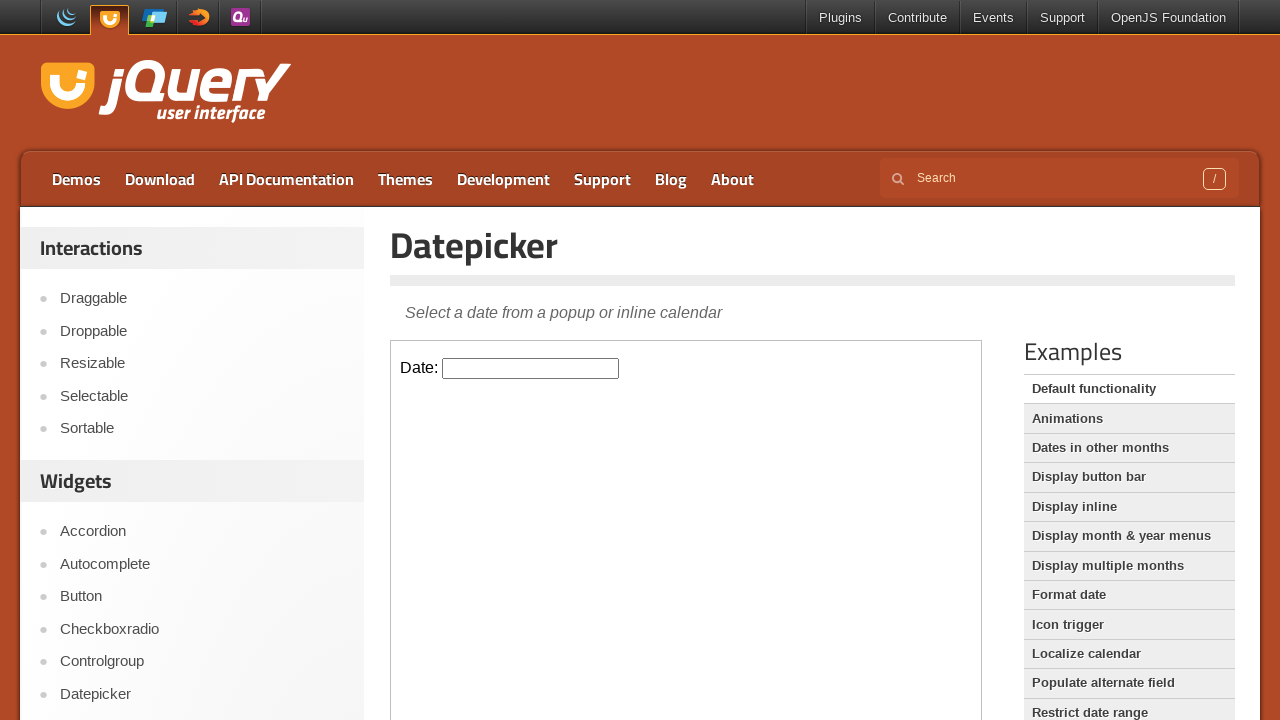

Clicked on the datepicker input field to open the calendar at (531, 368) on iframe.demo-frame >> internal:control=enter-frame >> input#datepicker
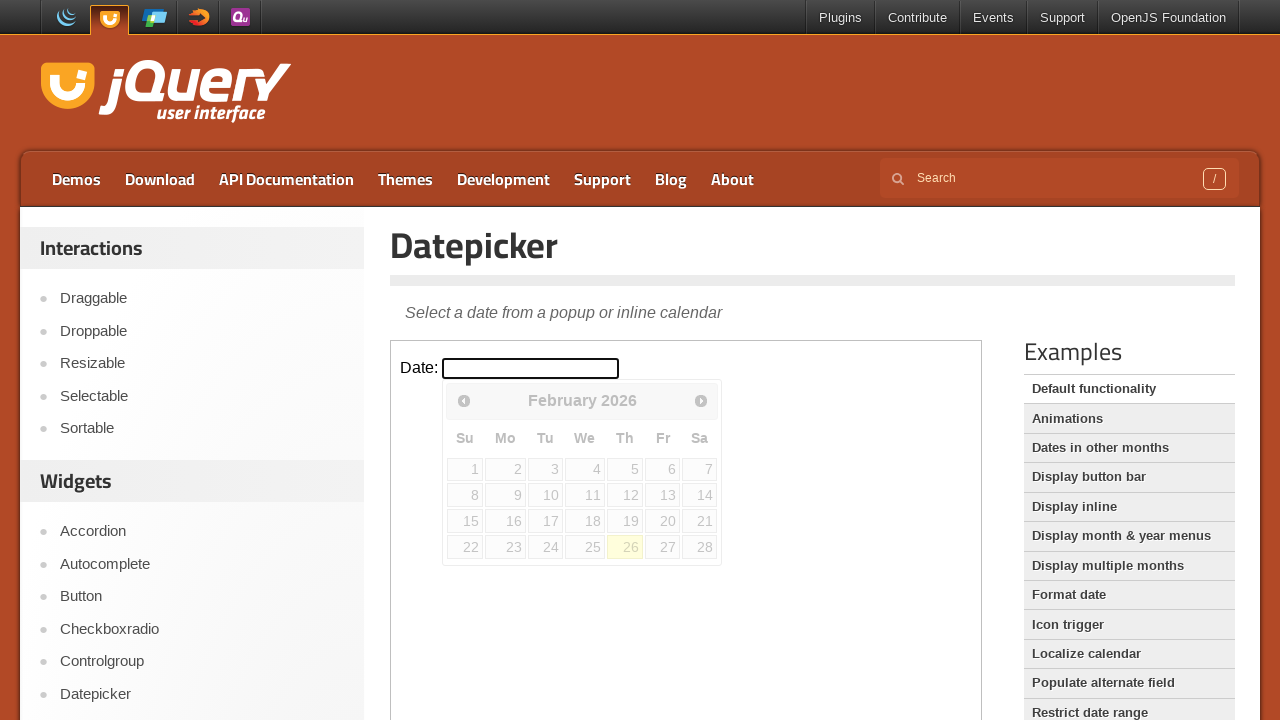

Selected the 12th day from the jQuery UI datepicker calendar at (625, 495) on iframe.demo-frame >> internal:control=enter-frame >> div#ui-datepicker-div >> a.
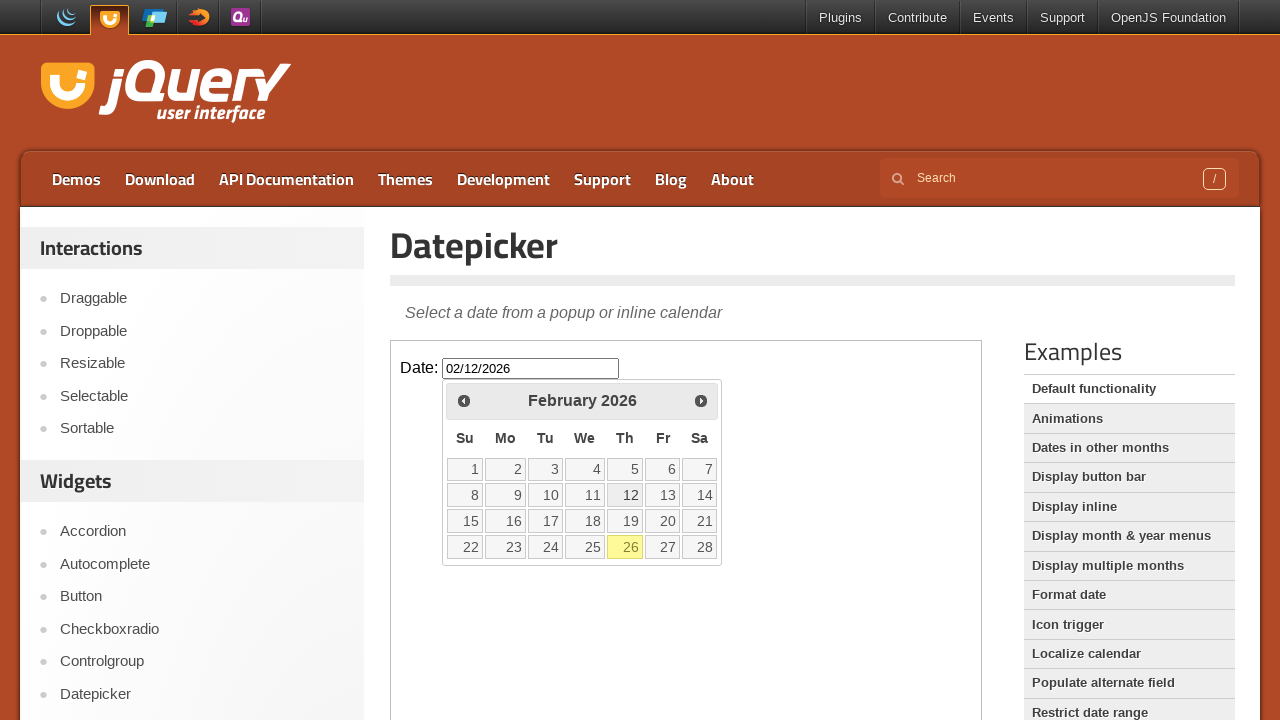

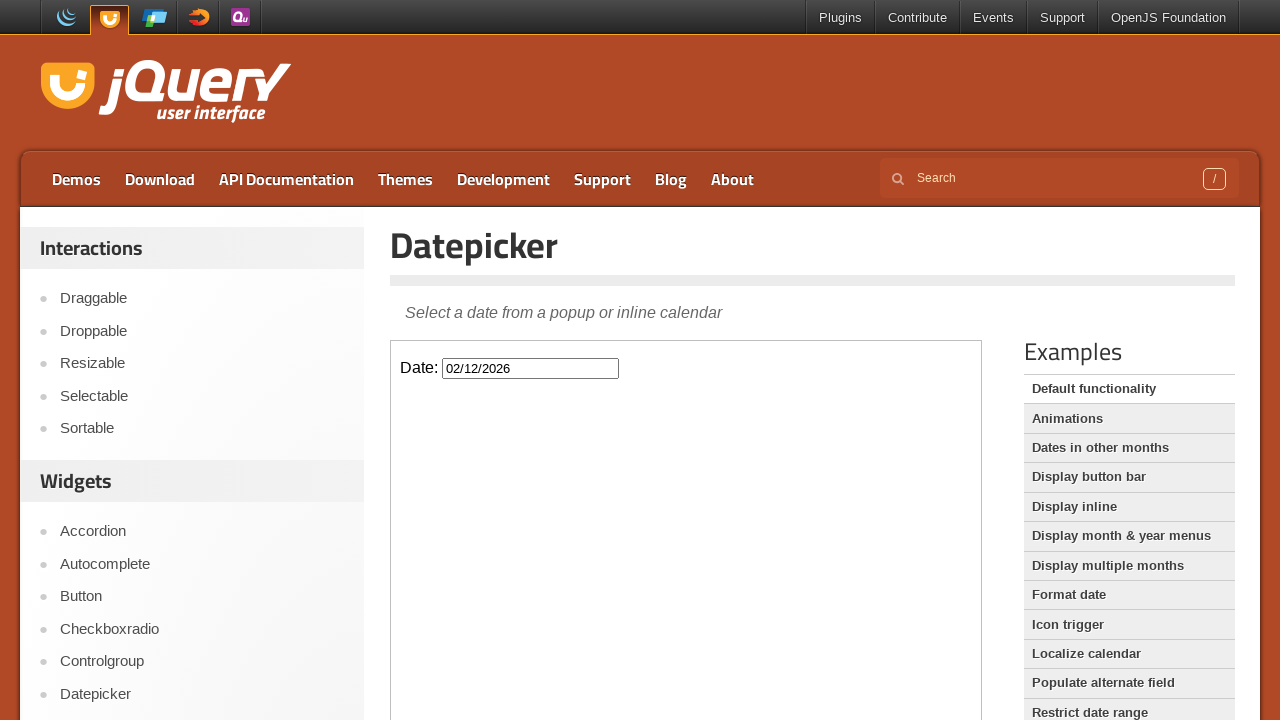